Tests hover functionality by hovering over the first avatar and verifying that the caption/additional user information becomes visible

Starting URL: http://the-internet.herokuapp.com/hovers

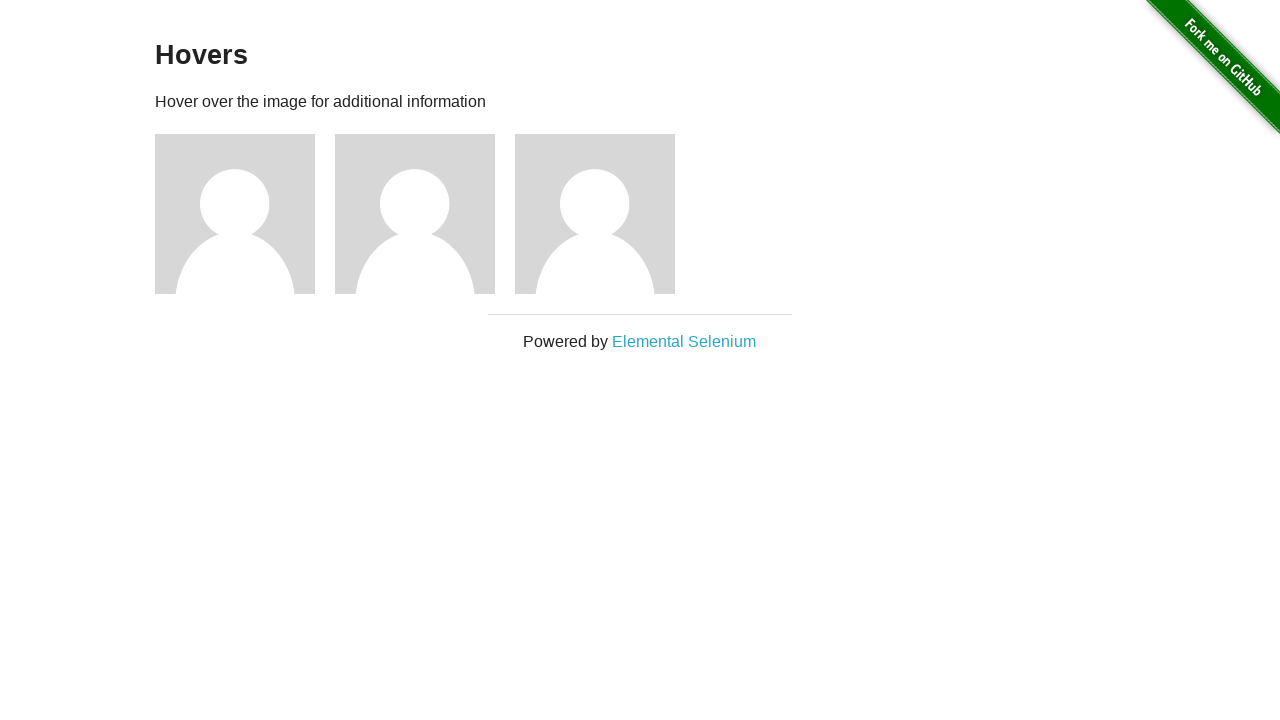

Navigated to hovers page
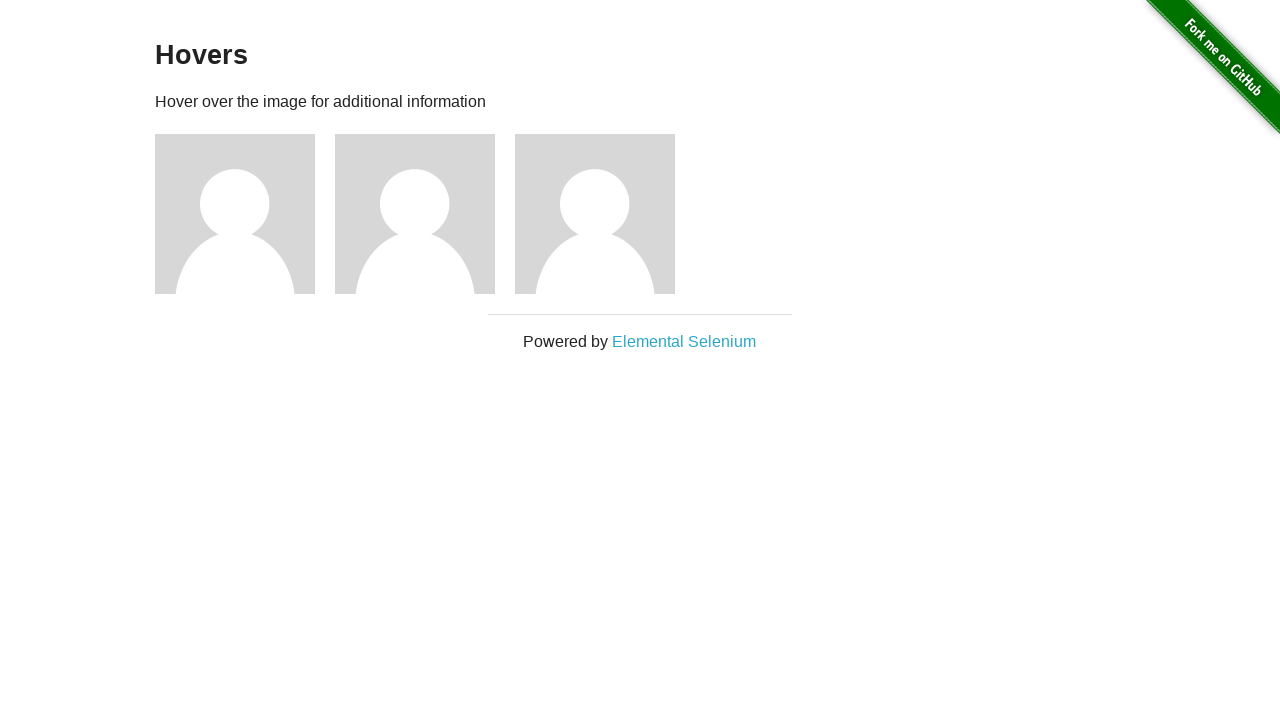

Hovered over first avatar at (245, 214) on .figure
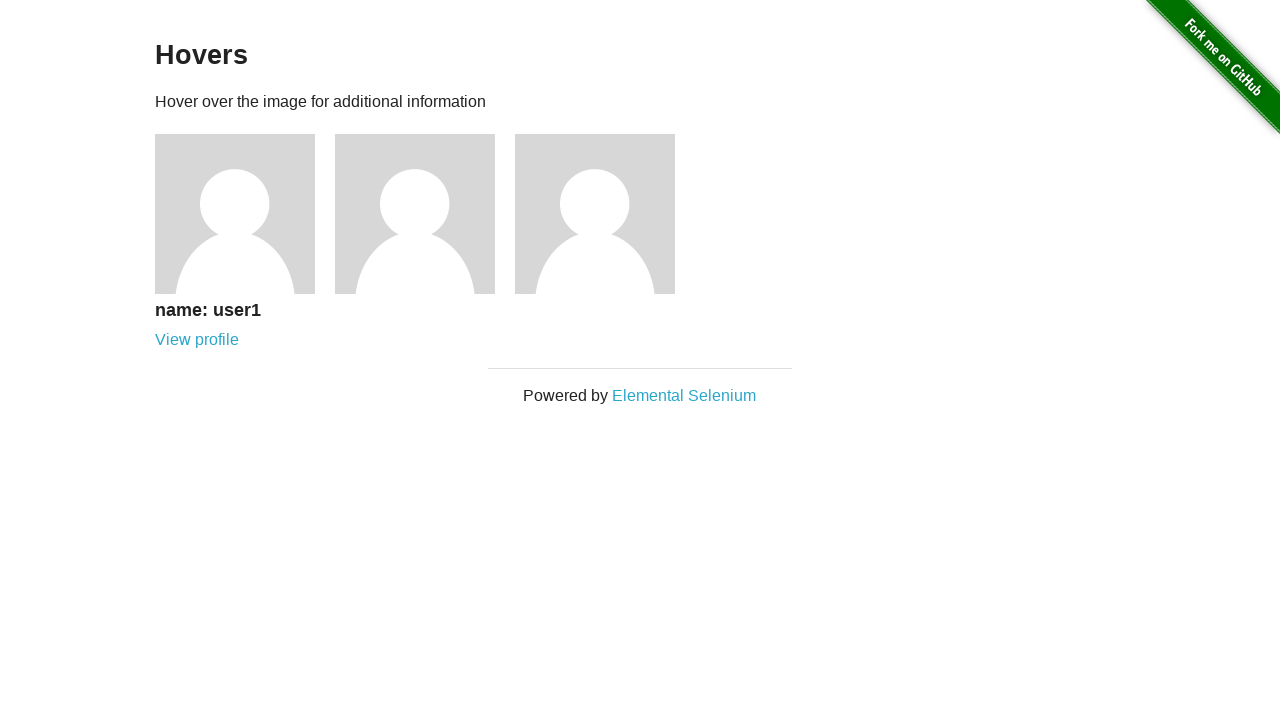

Caption became visible on hover
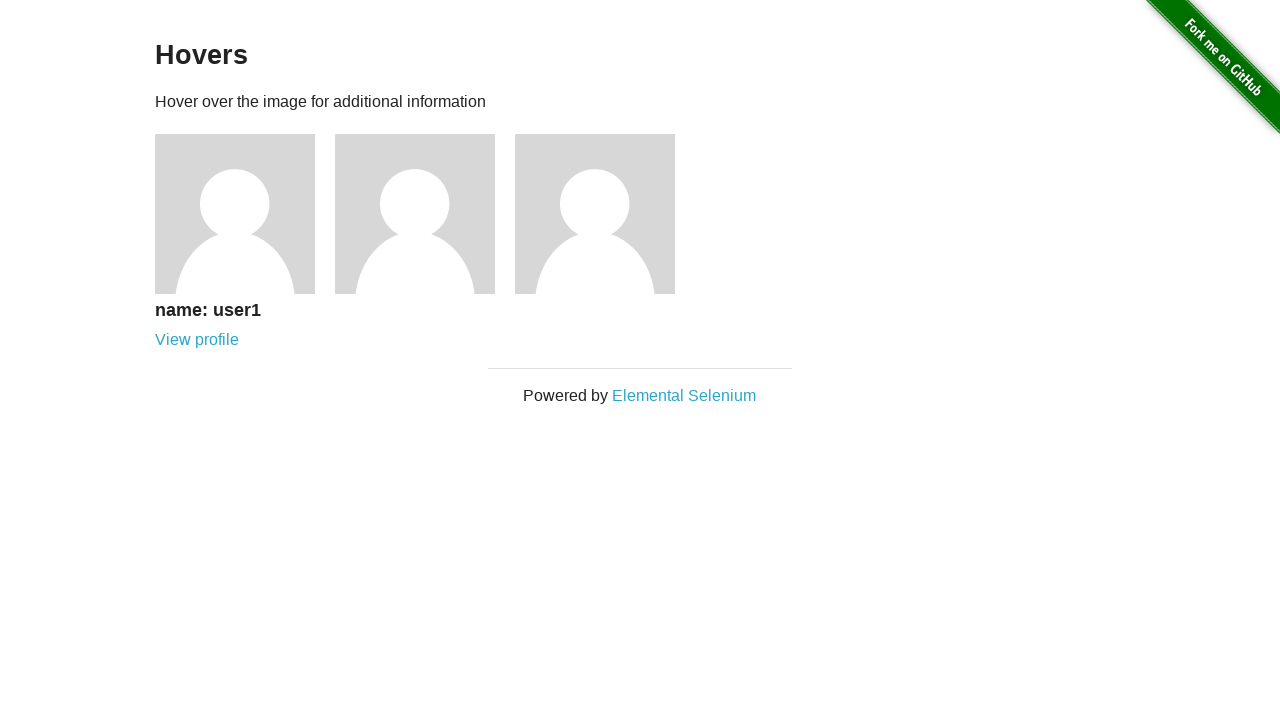

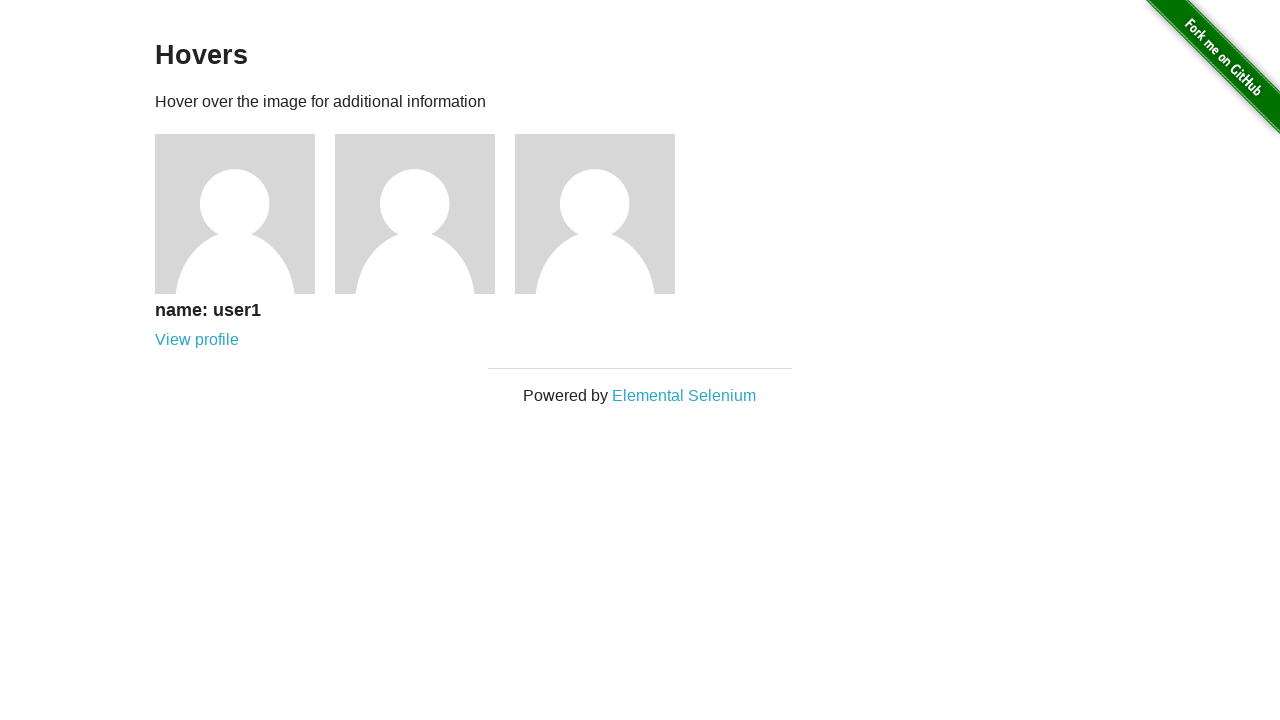